Tests dropdown selection functionality by selecting an option from a select element using visible text

Starting URL: https://demoqa.com/select-menu

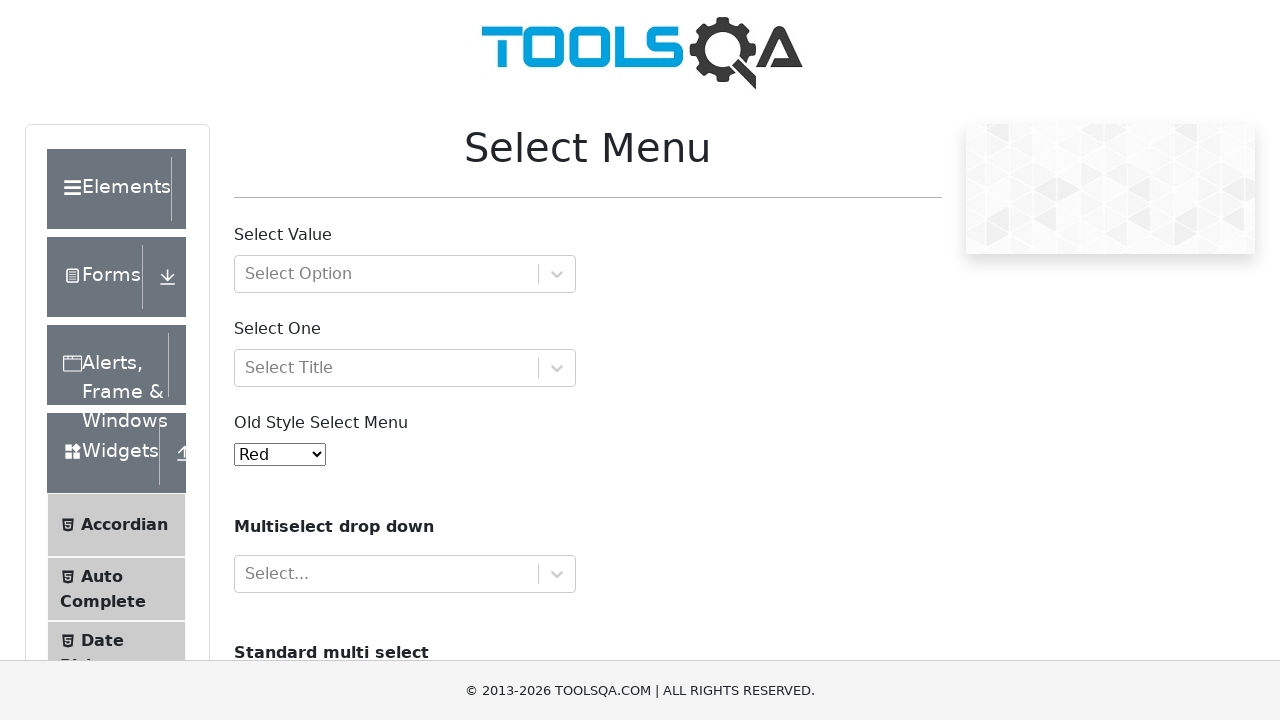

Waited for dropdown menu to become visible
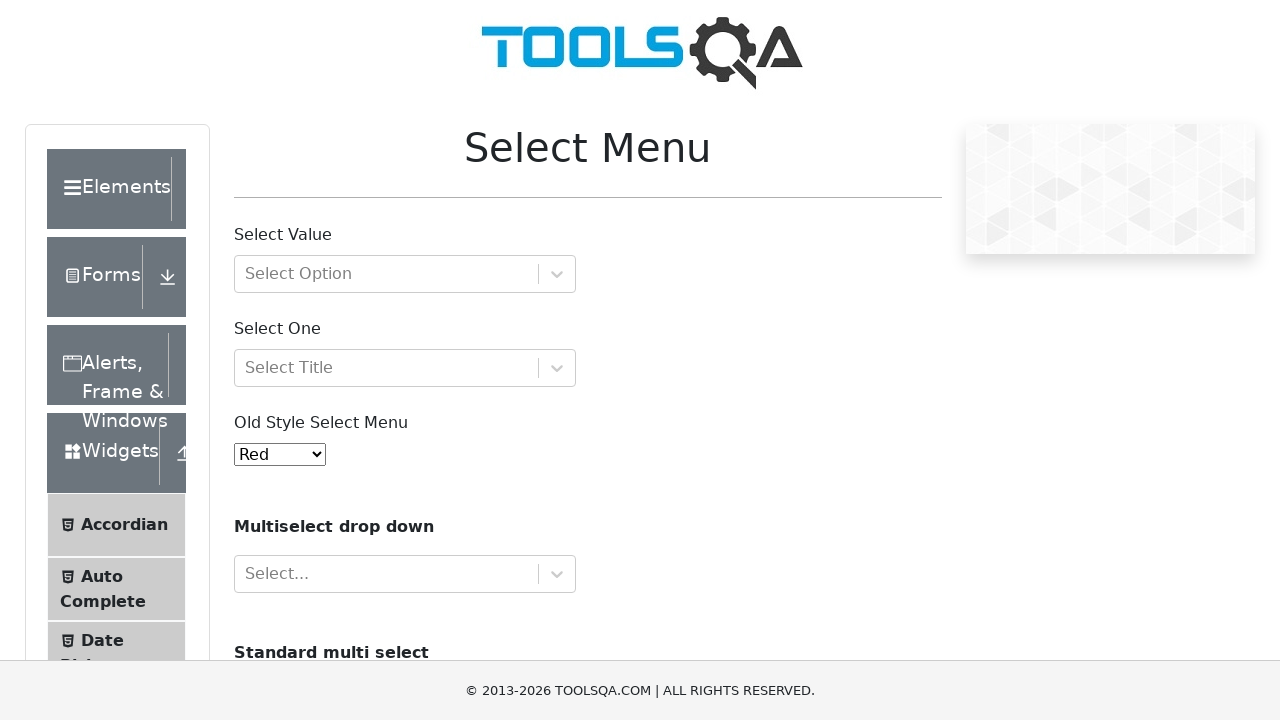

Selected 'Magenta' option from dropdown menu on #oldSelectMenu
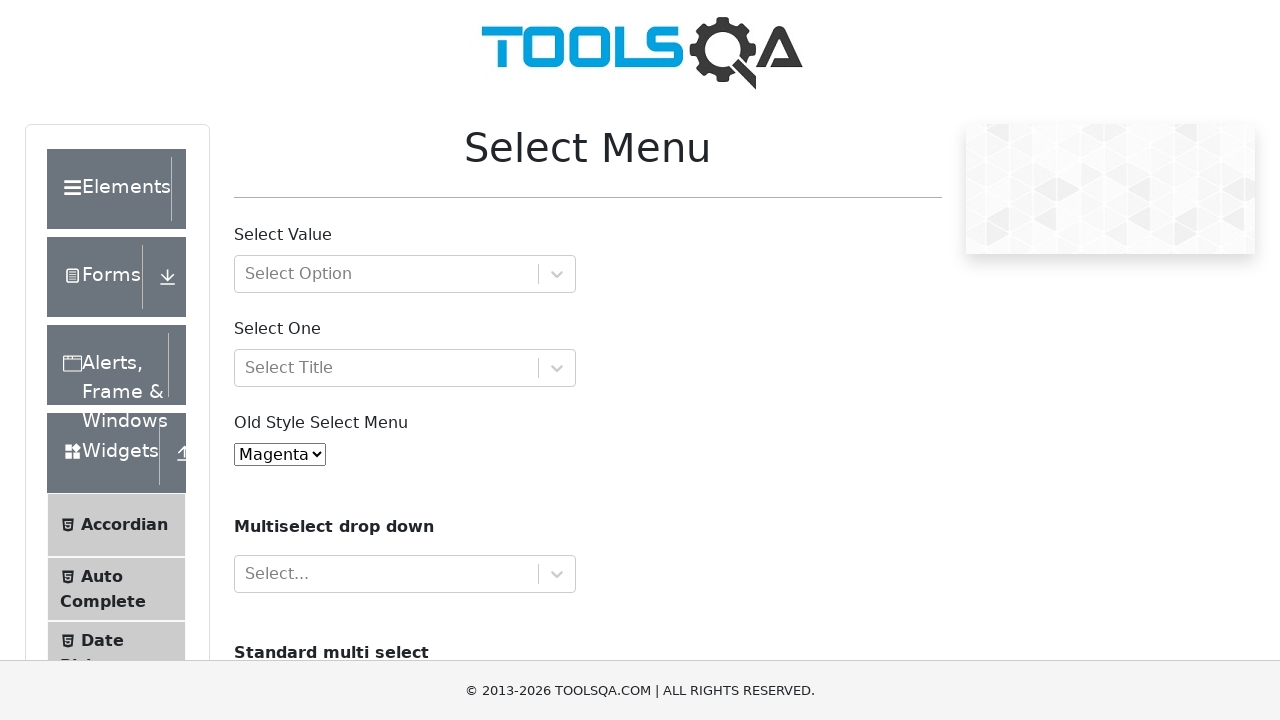

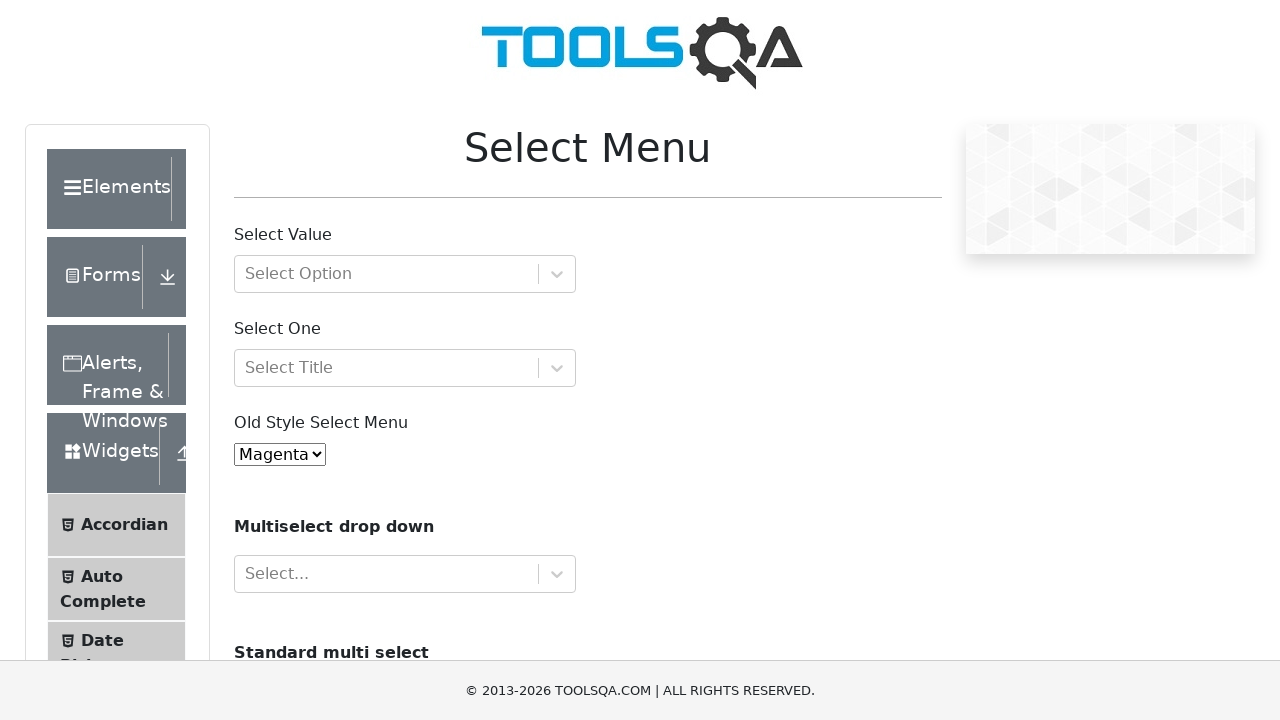